Navigates to a buttons testing page and clicks on a specific button using CSS selector

Starting URL: https://automationtesting.co.uk/buttons.html

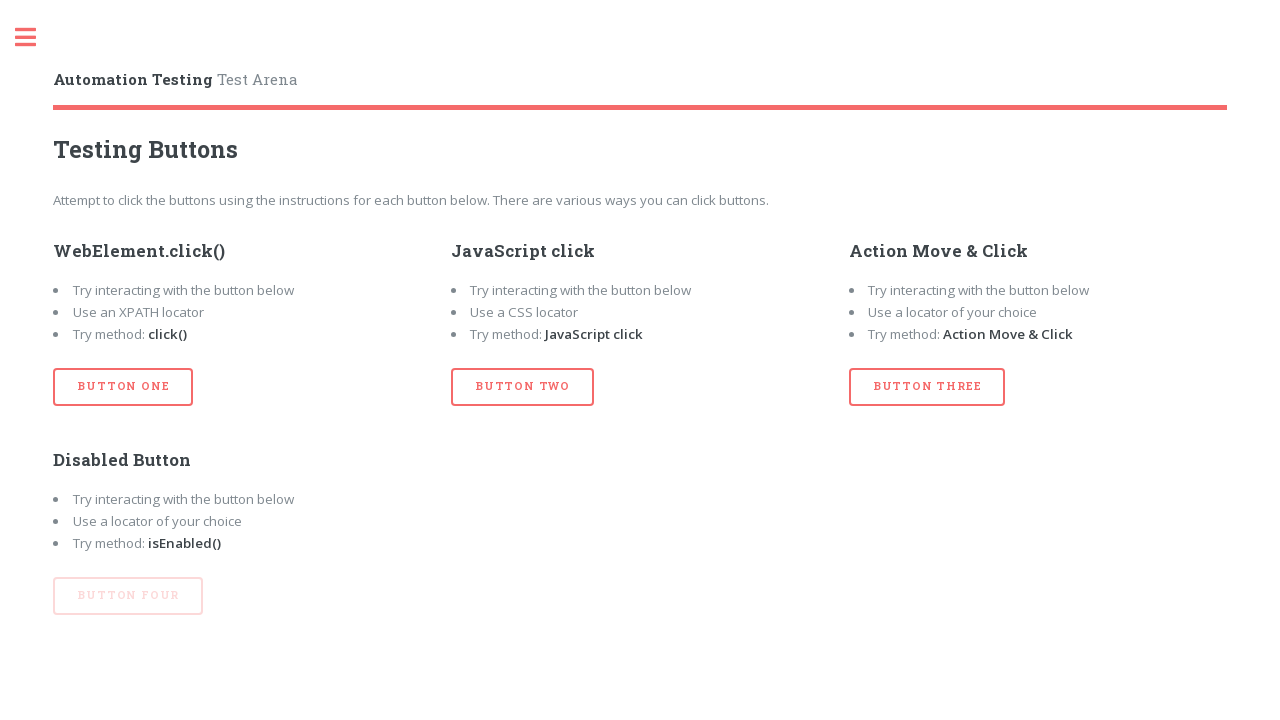

Navigated to buttons testing page
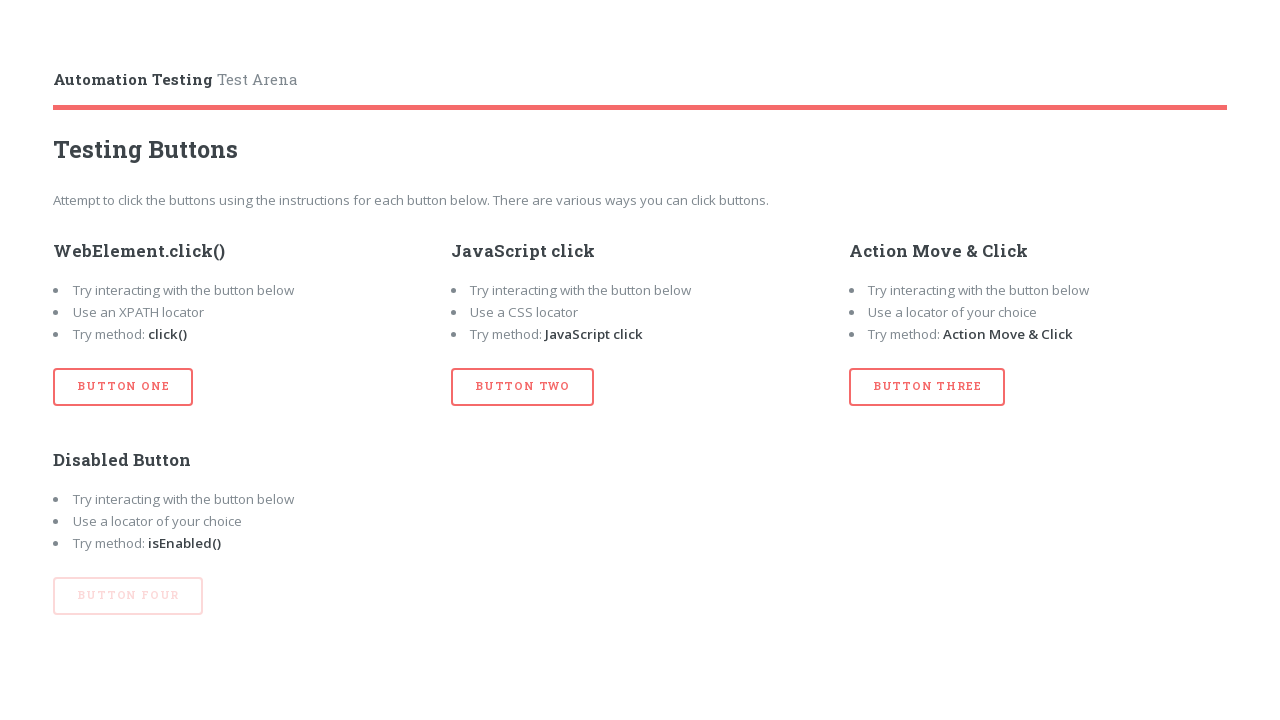

Clicked the second button using CSS selector at (523, 387) on button#btn_two
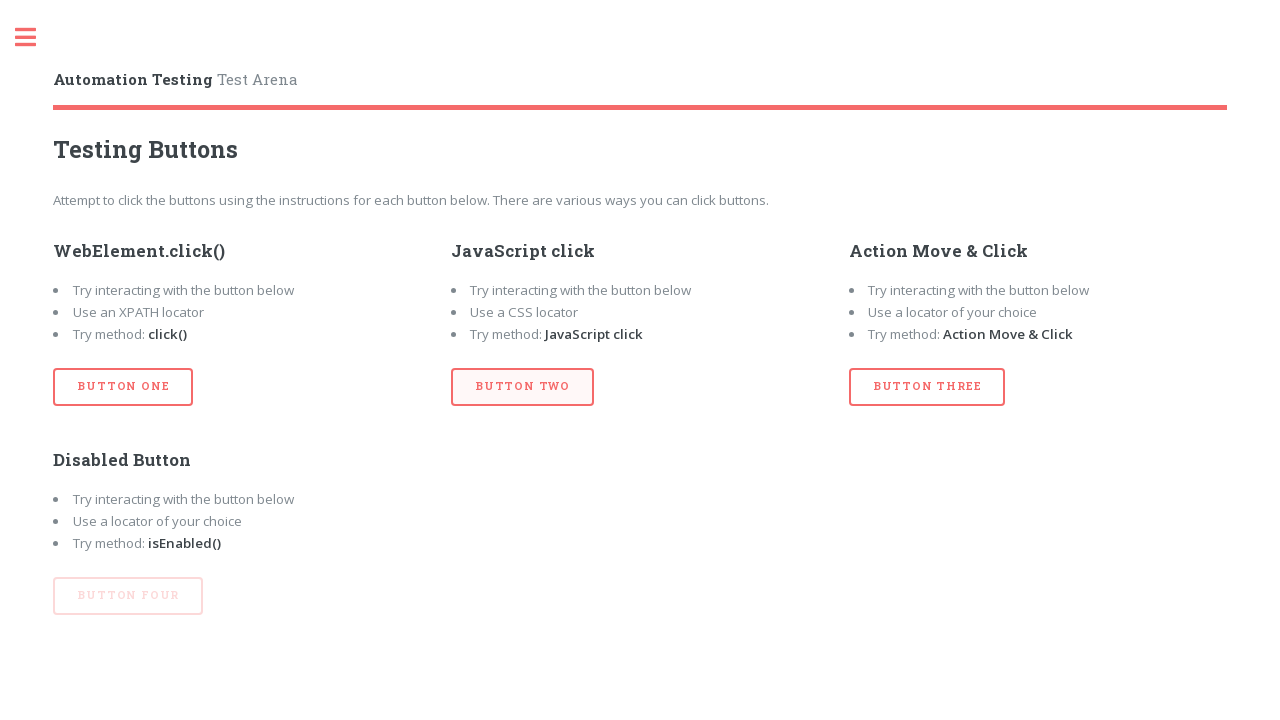

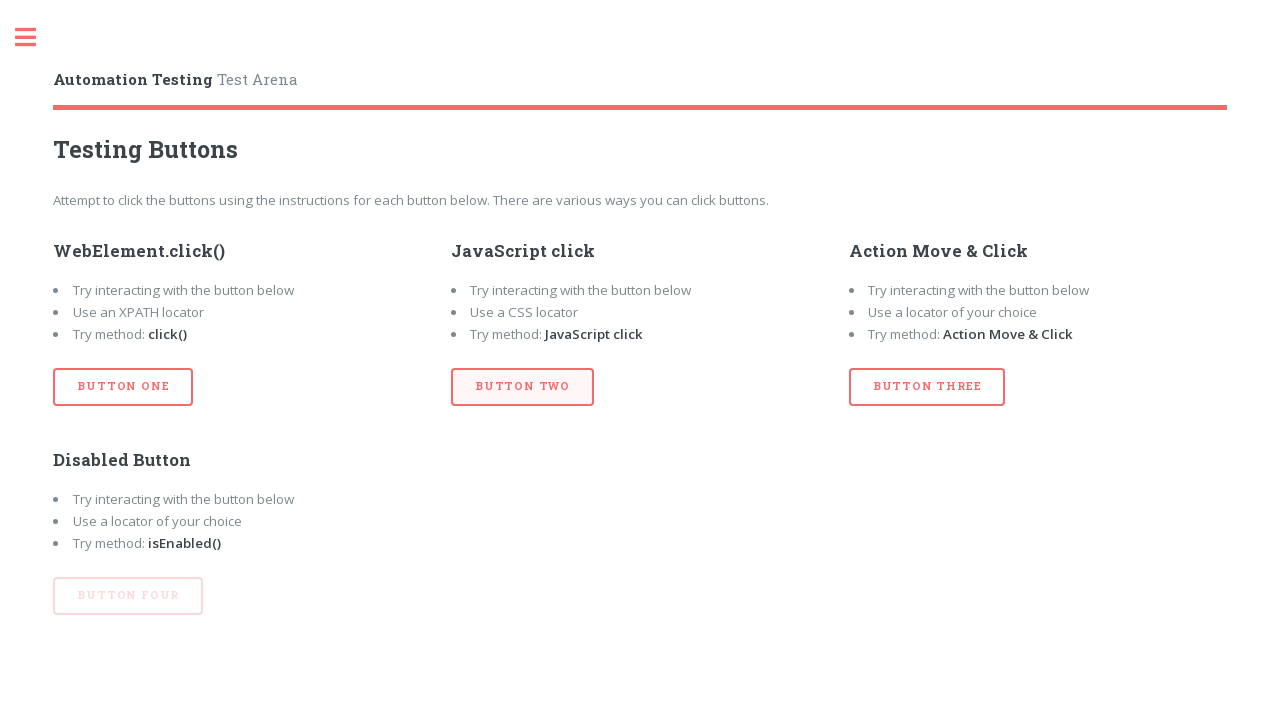